Navigates through links to a test page and verifies a button element is not selected

Starting URL: https://teserat.github.io/welcome/

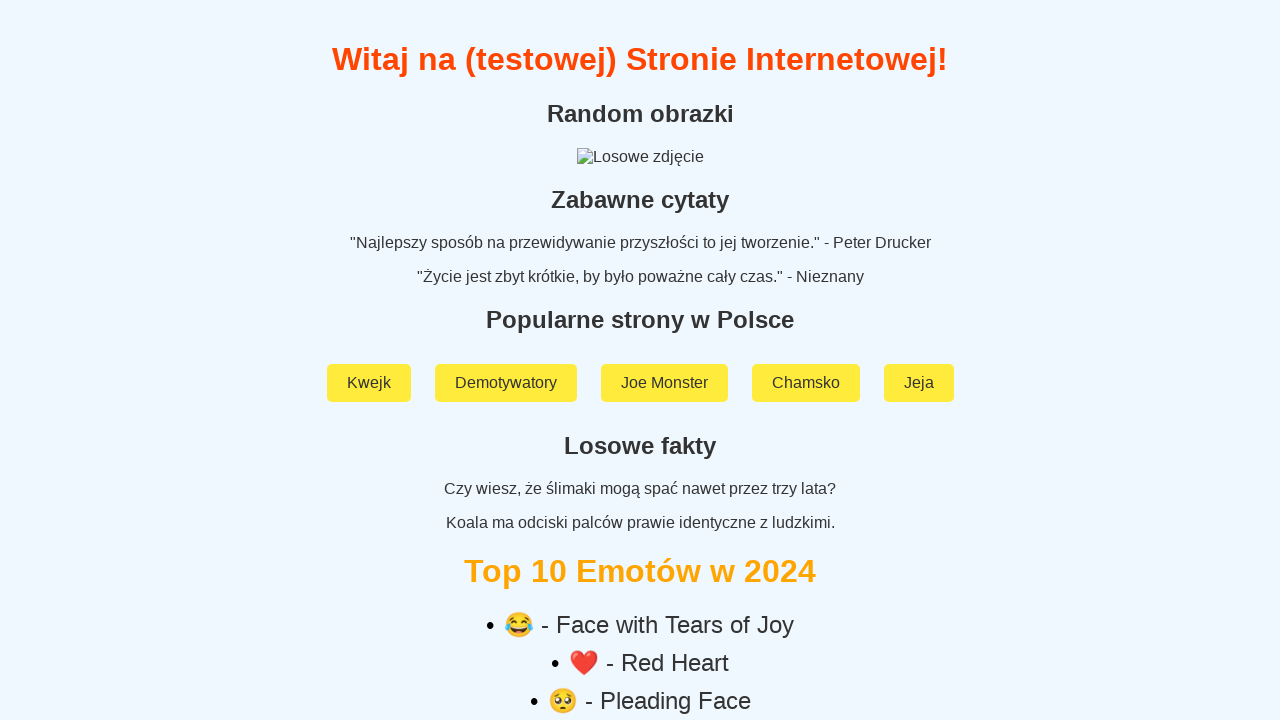

Clicked on 'Rozchodniak' link at (640, 592) on a:text('Rozchodniak')
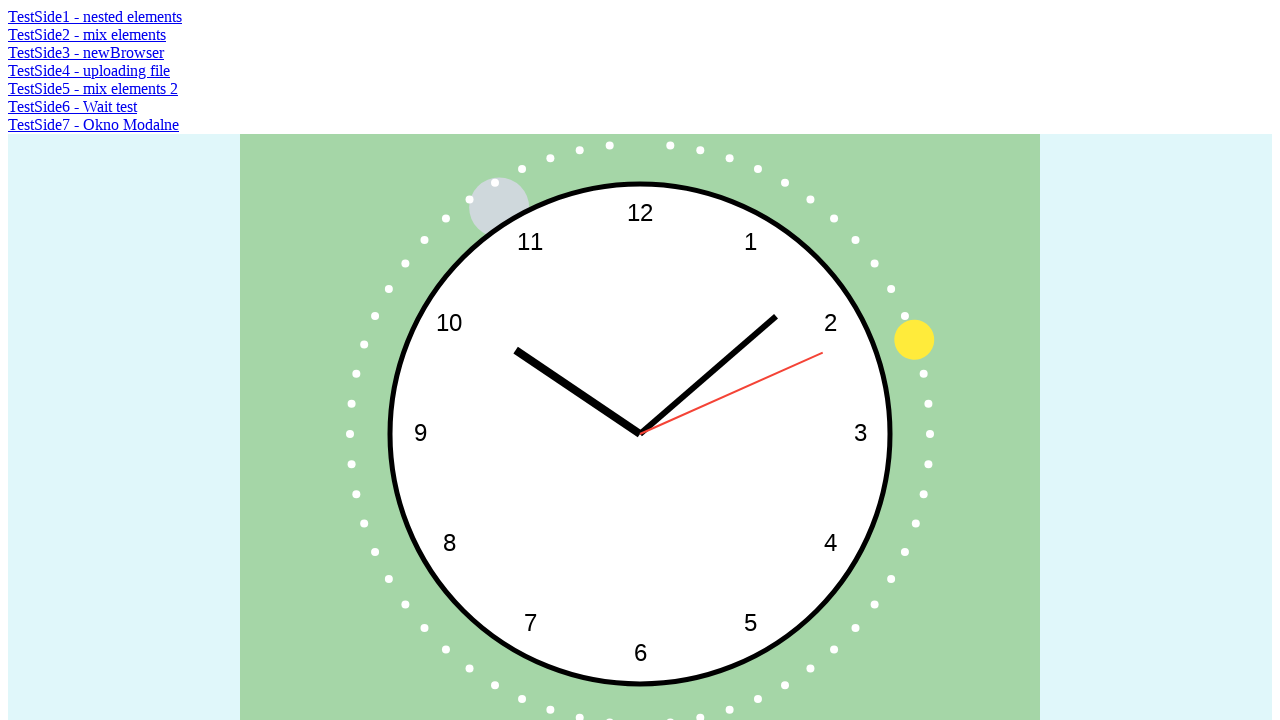

Clicked on 'TestSide5 - mix elements 2' link at (93, 88) on a:text('TestSide5 - mix elements 2')
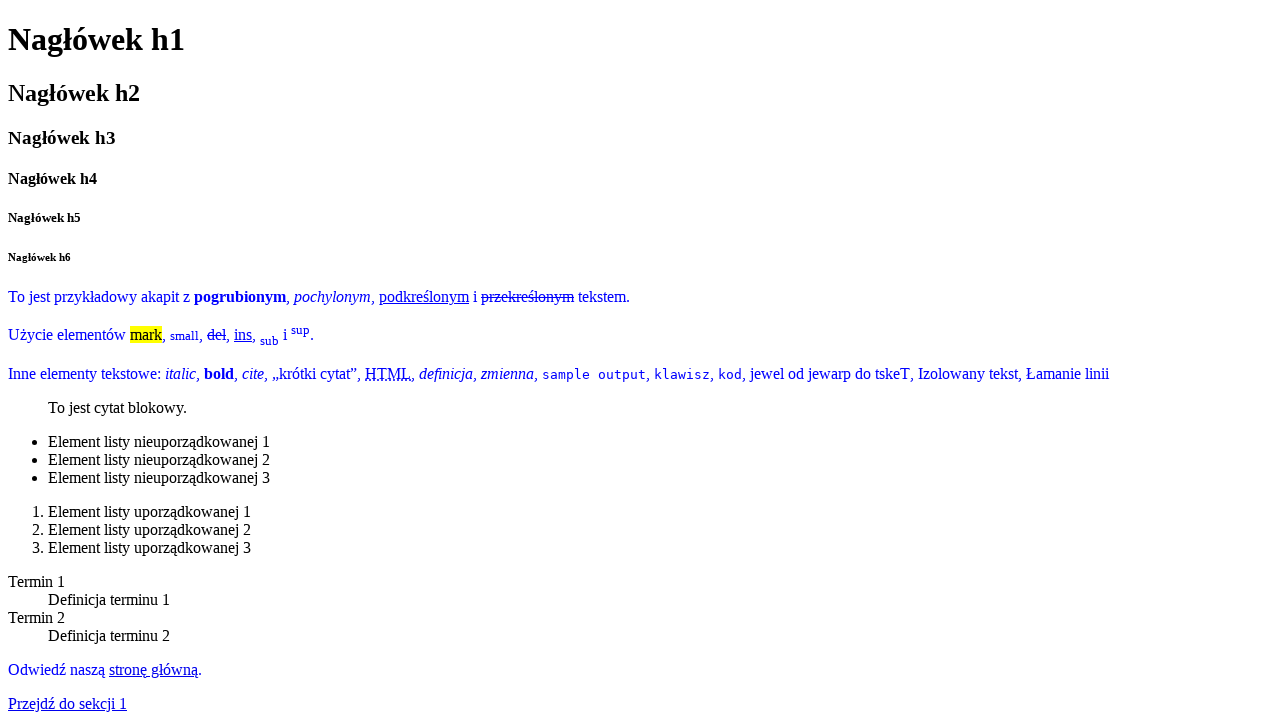

Located button element to verify it is not selected
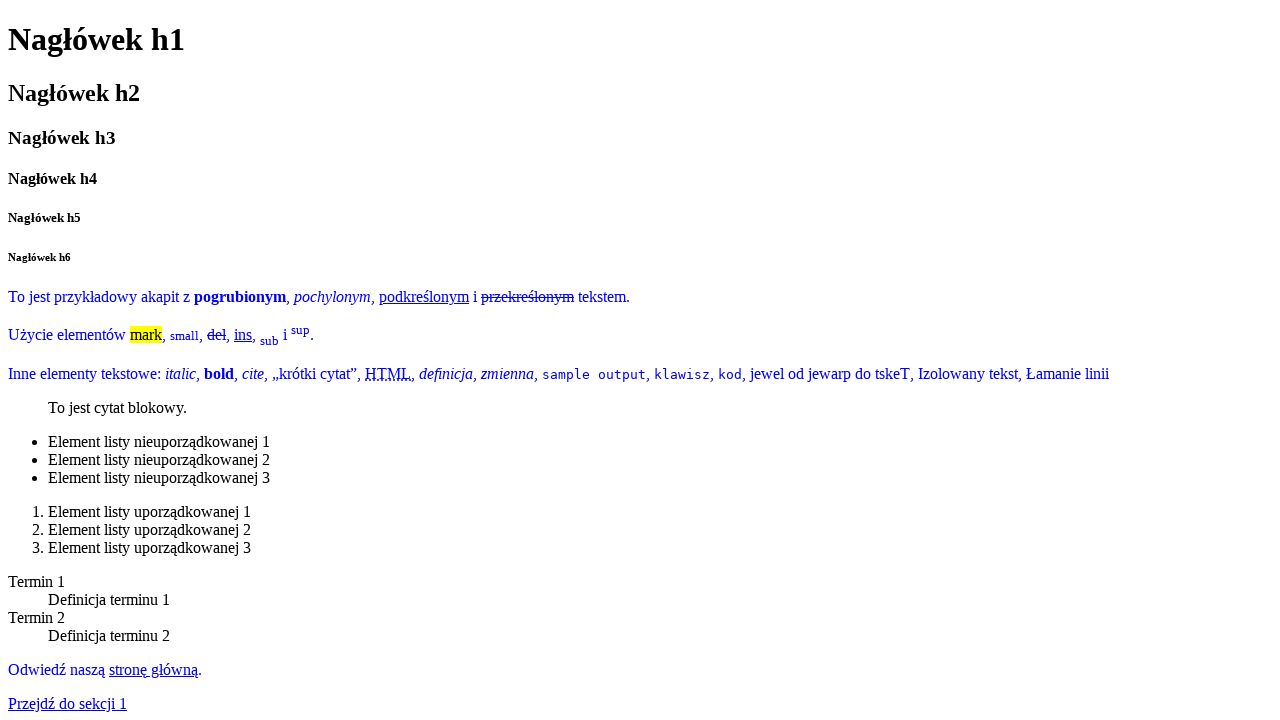

Verified that button element is not selected
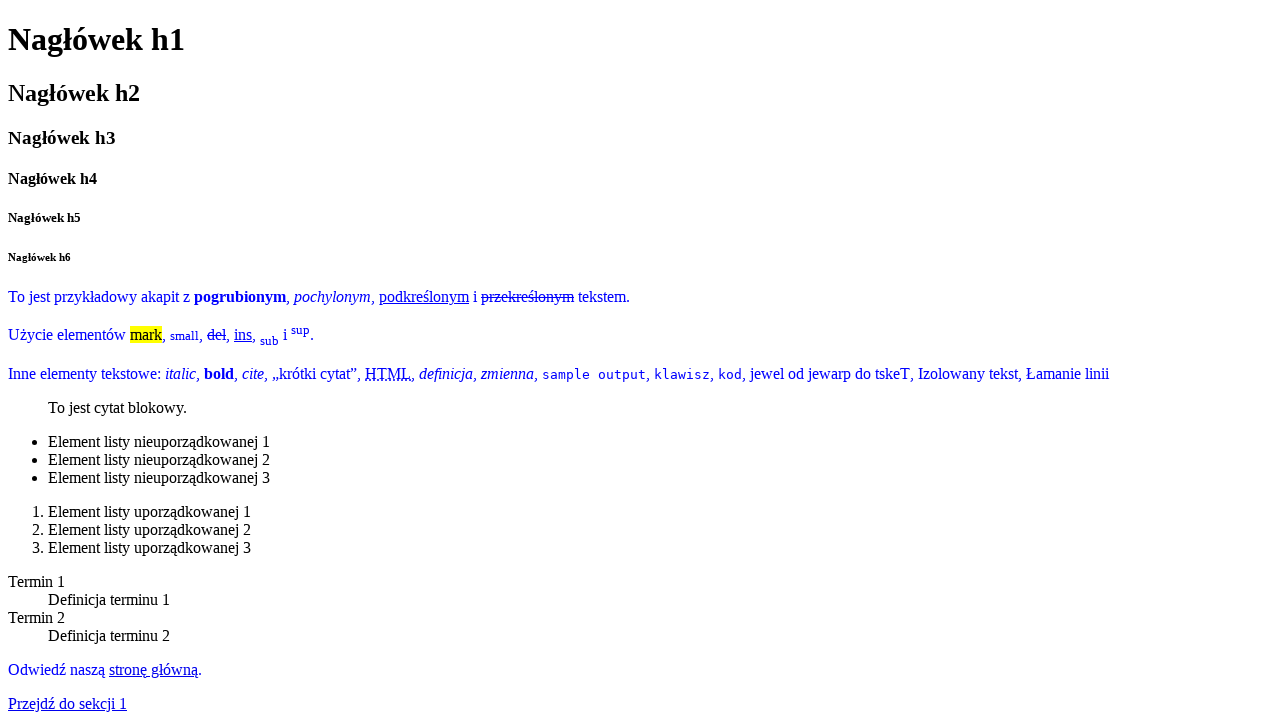

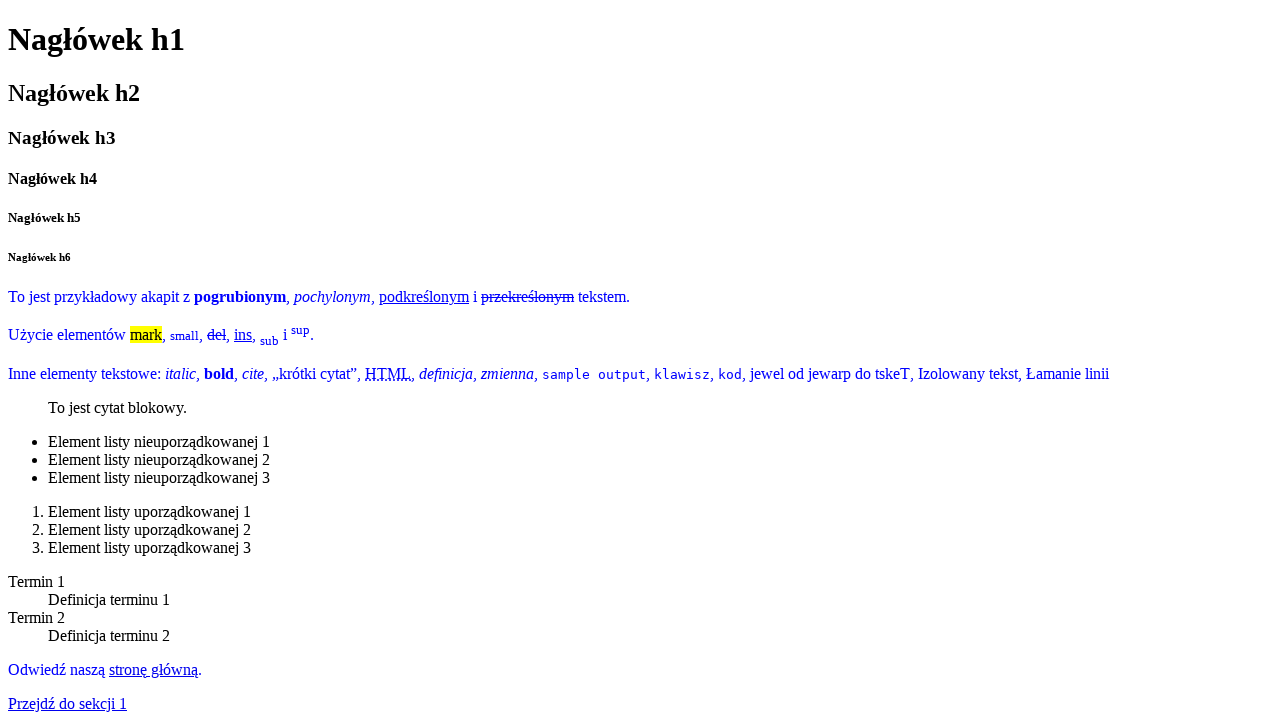